Tests checkbox functionality by selecting multiple checkboxes on a form

Starting URL: https://the-internet.herokuapp.com/checkboxes

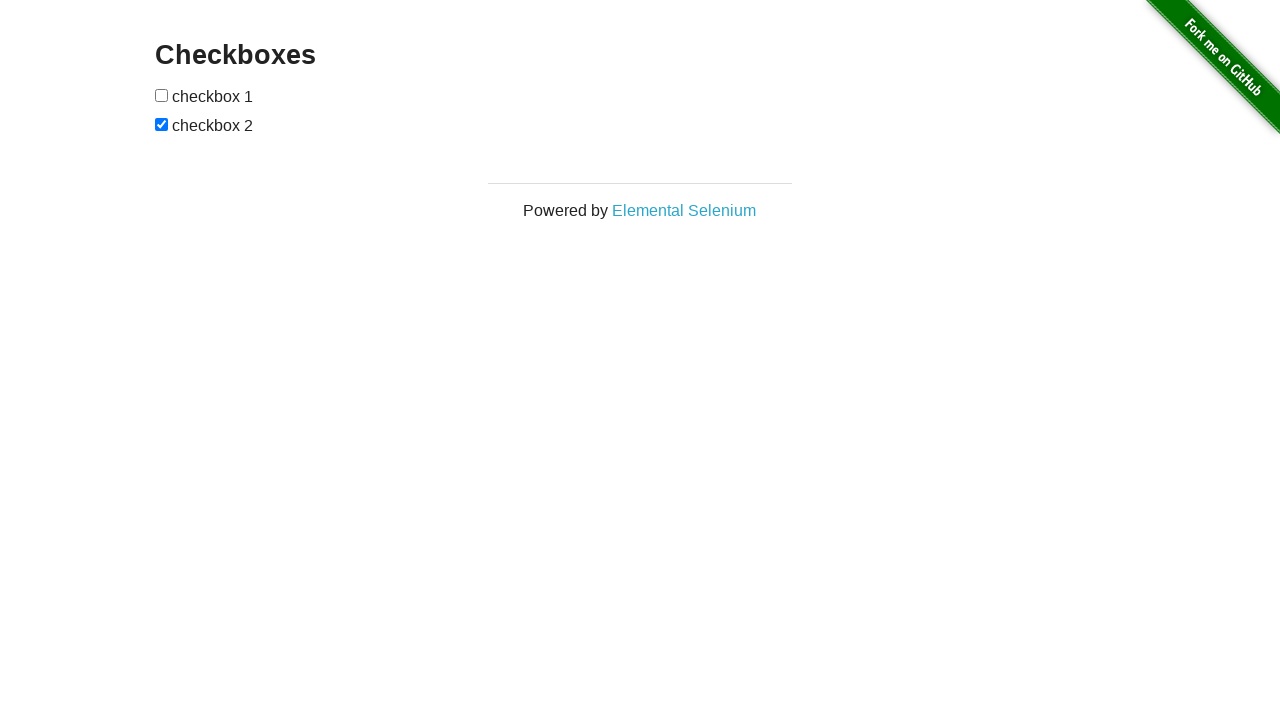

Located first checkbox element
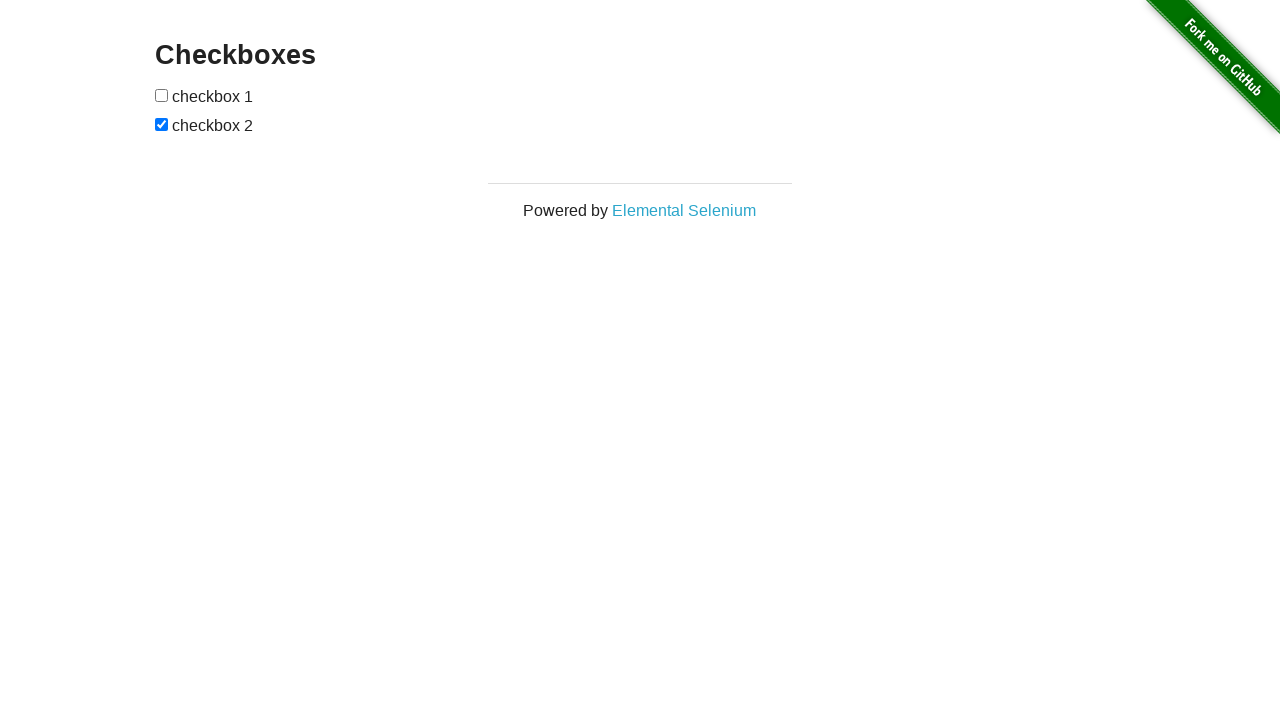

Located second checkbox element
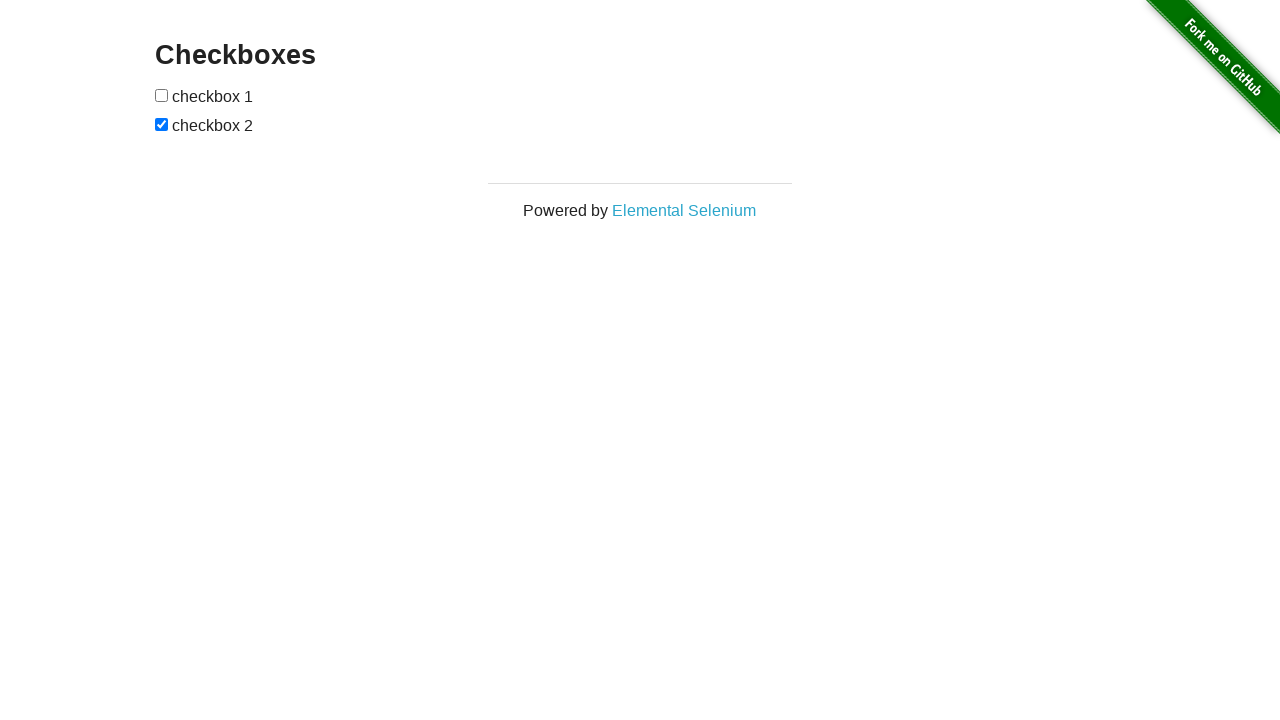

Checked first checkbox status
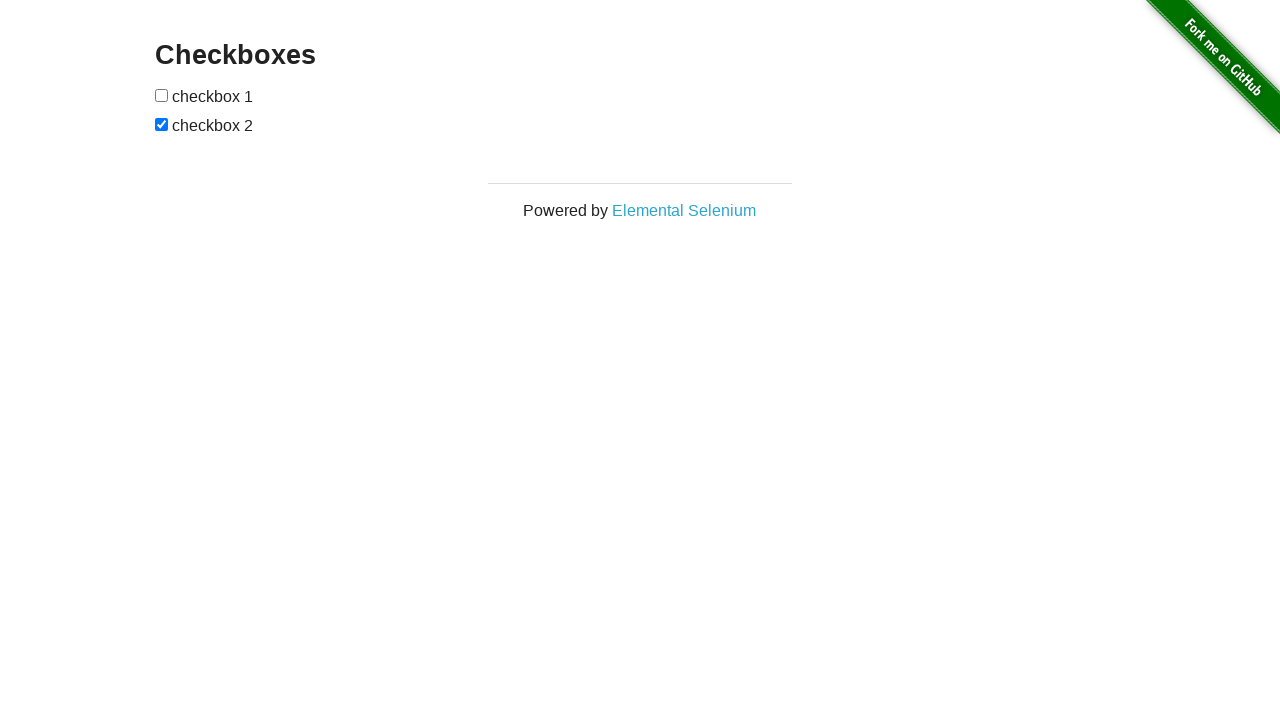

Selected first checkbox at (162, 95) on (//input[@type='checkbox'])[1]
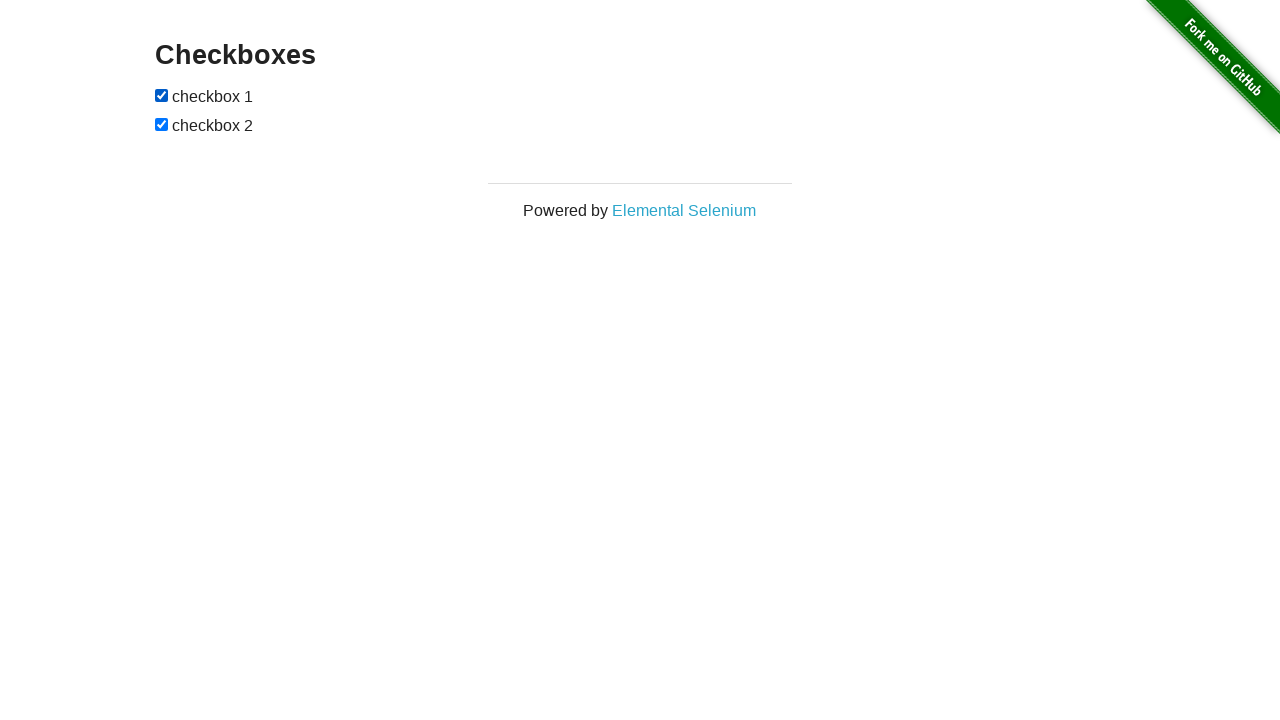

Second checkbox was already checked
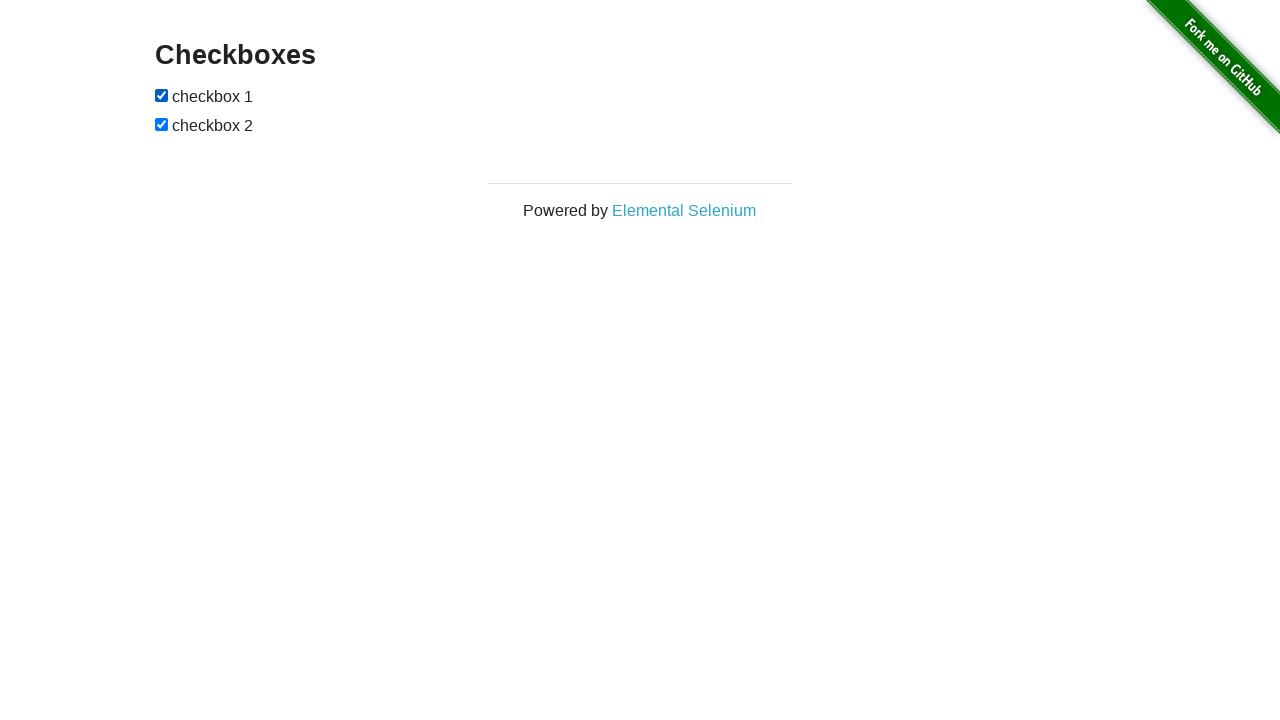

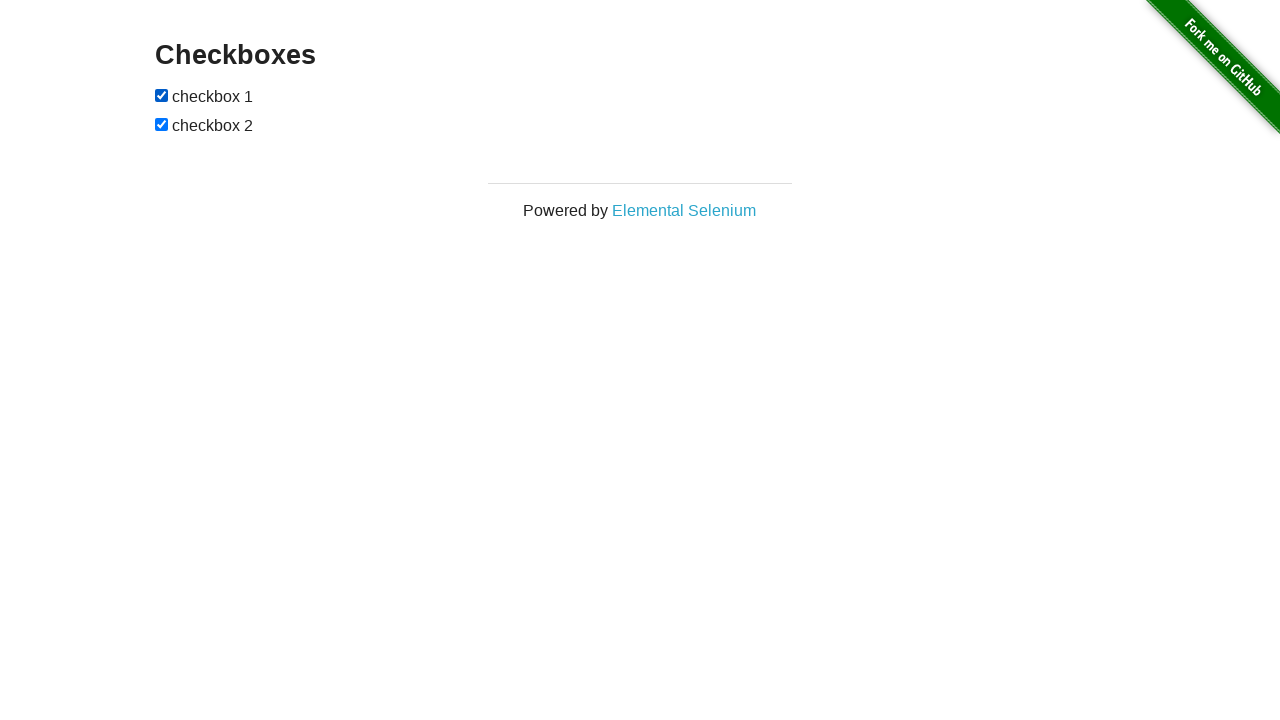